Tests alert handling functionality by triggering both accept and dismiss alert dialogs and interacting with them

Starting URL: https://www.rahulshettyacademy.com/AutomationPractice

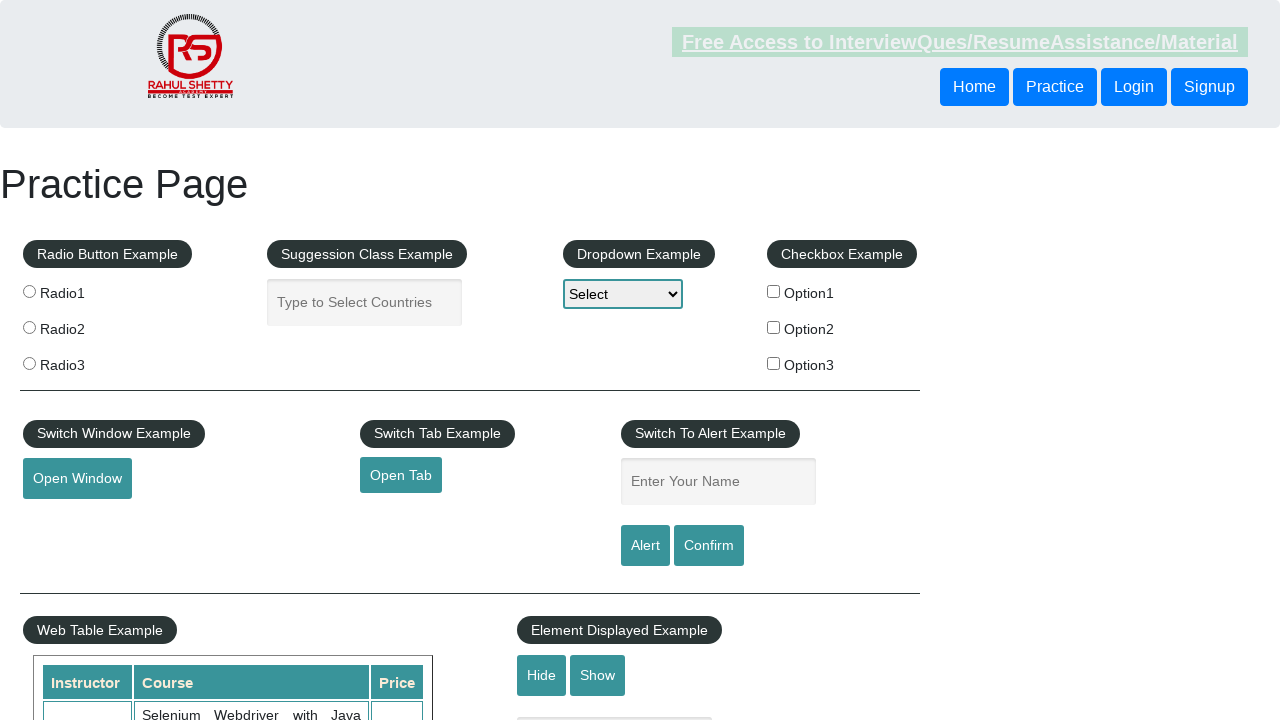

Filled name field with 'accept' on #name
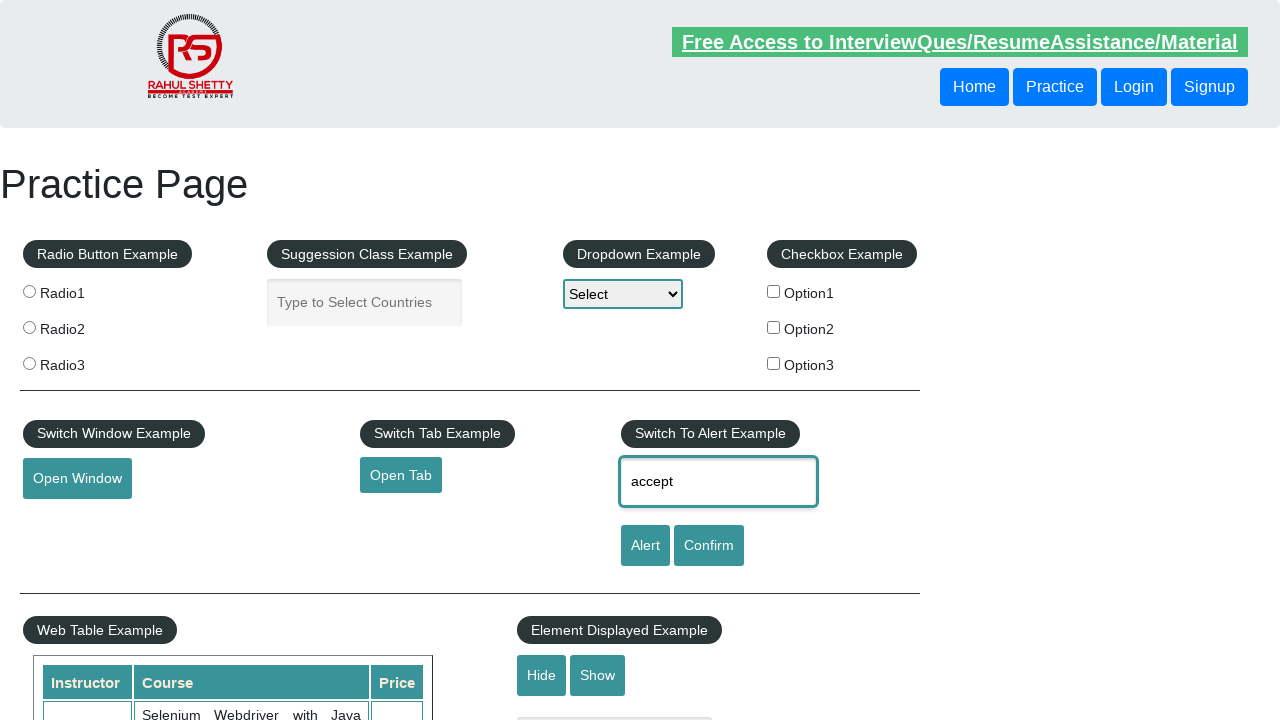

Clicked alert button to trigger accept alert at (645, 546) on #alertbtn
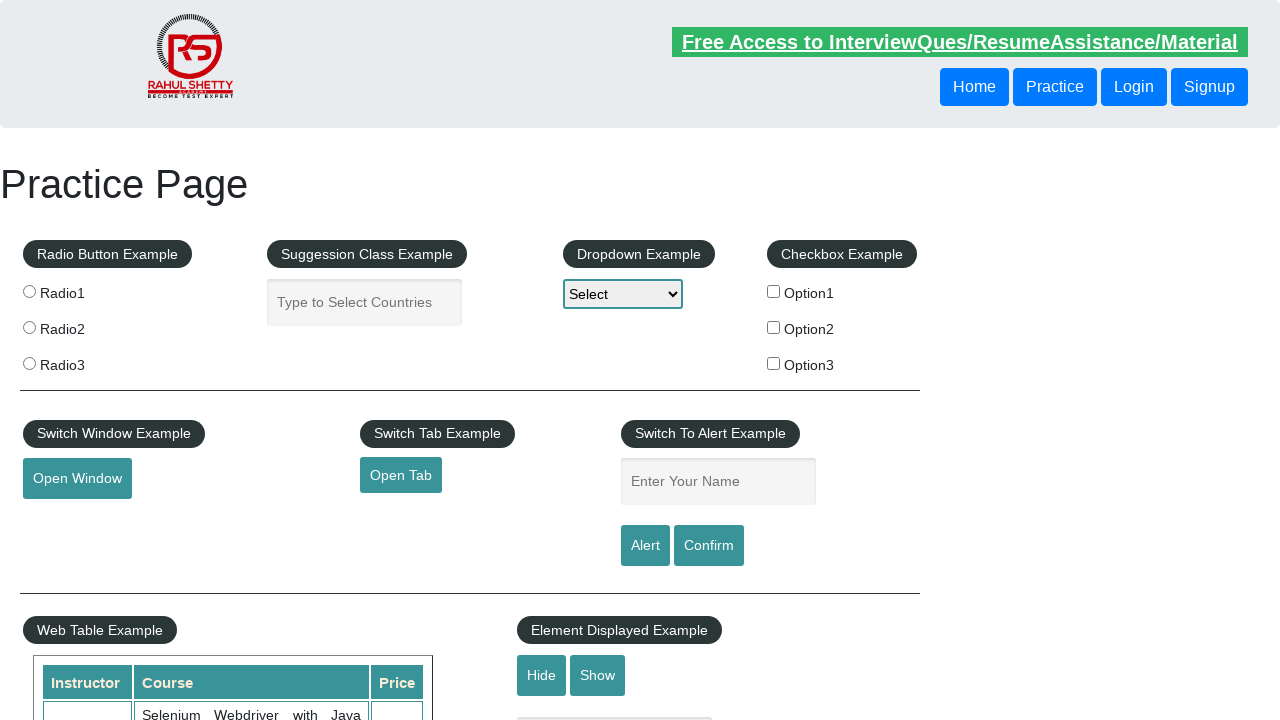

Set up dialog handler to accept alerts
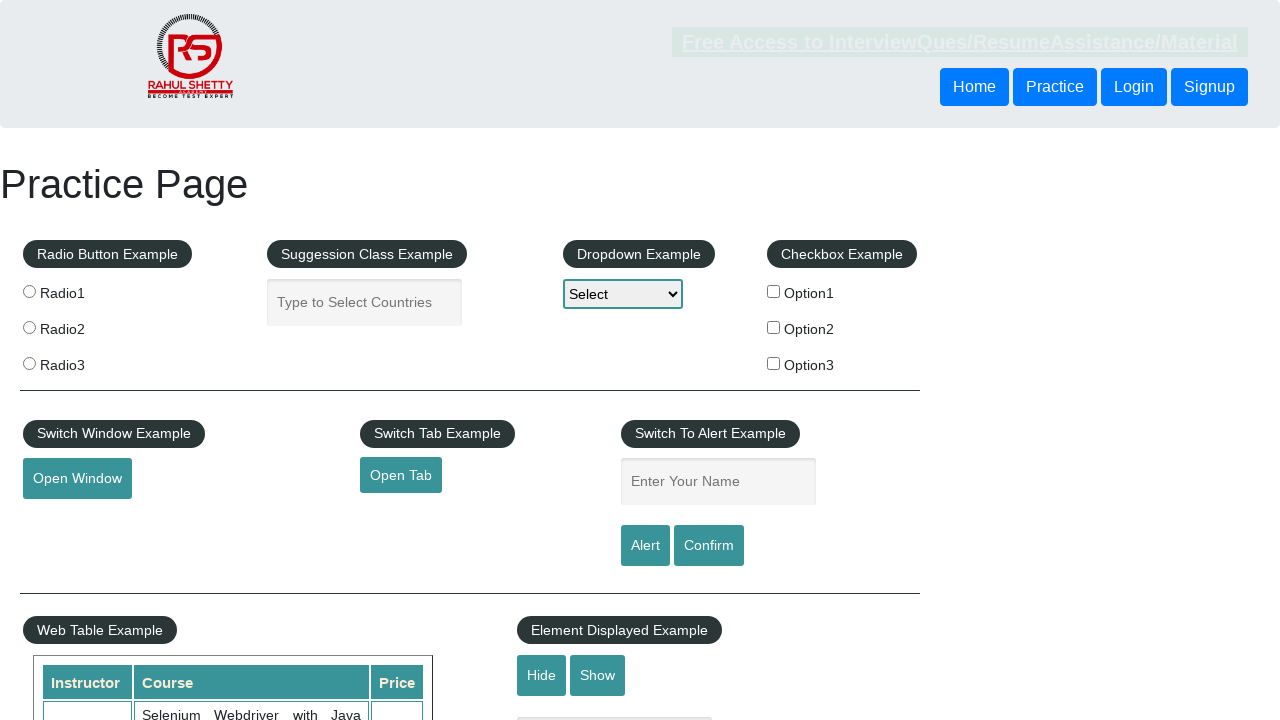

Filled name field with 'dismiss' on #name
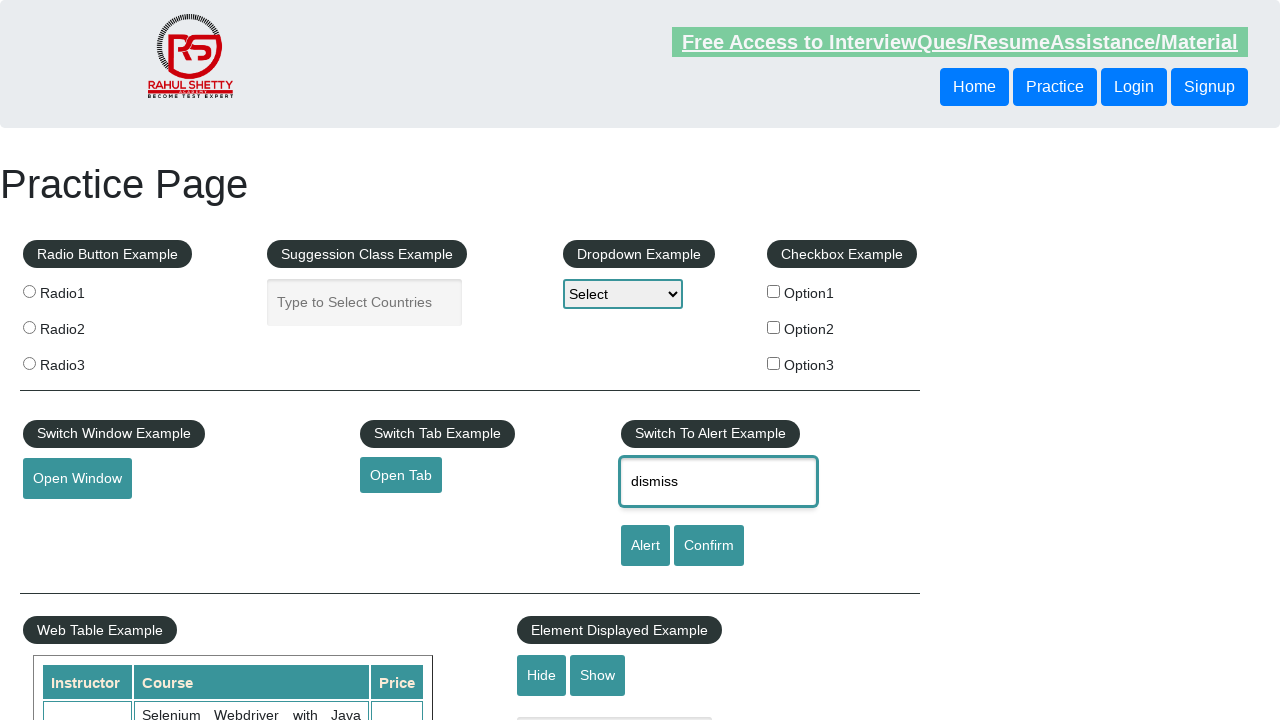

Clicked confirm button to trigger confirm alert at (709, 546) on #confirmbtn
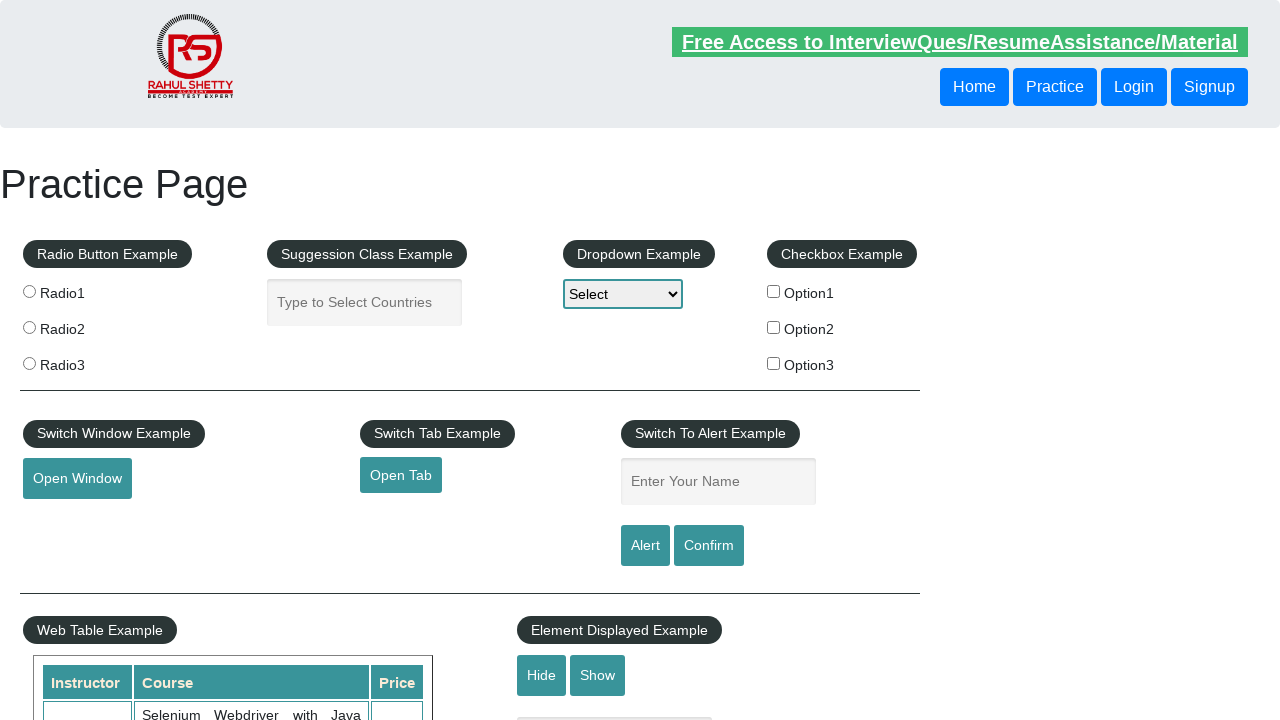

Set up dialog handler to dismiss alerts
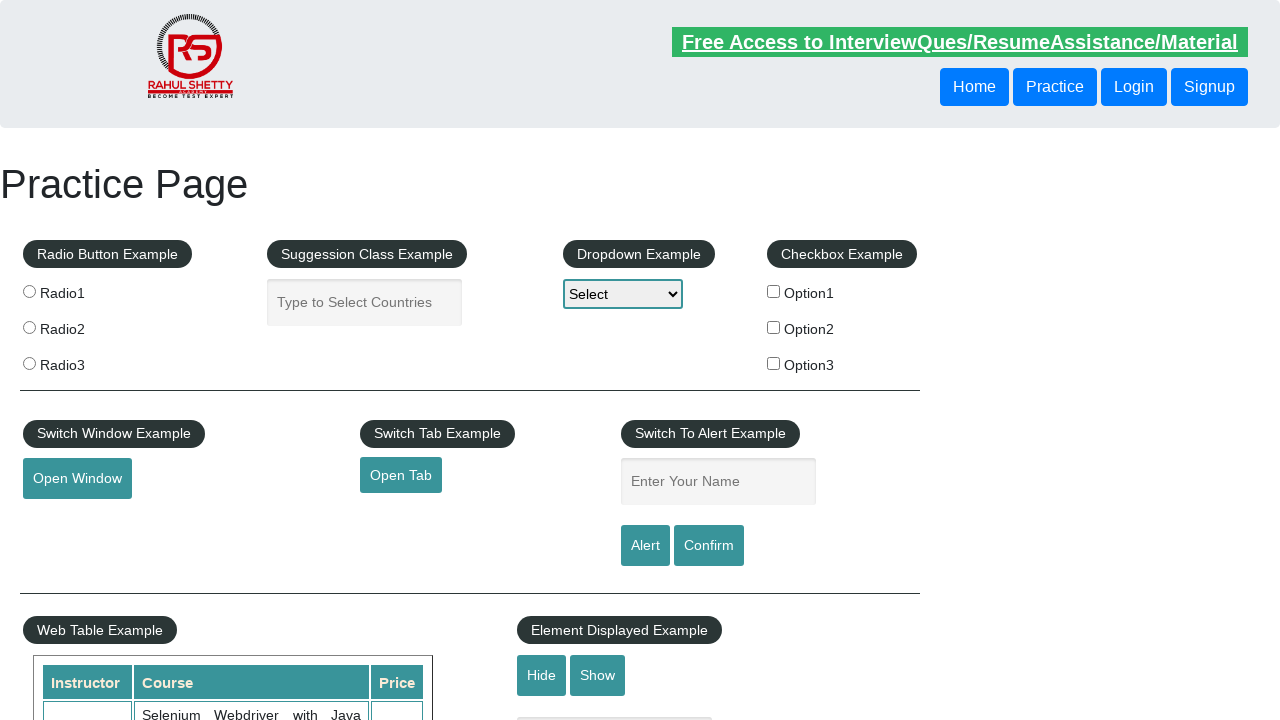

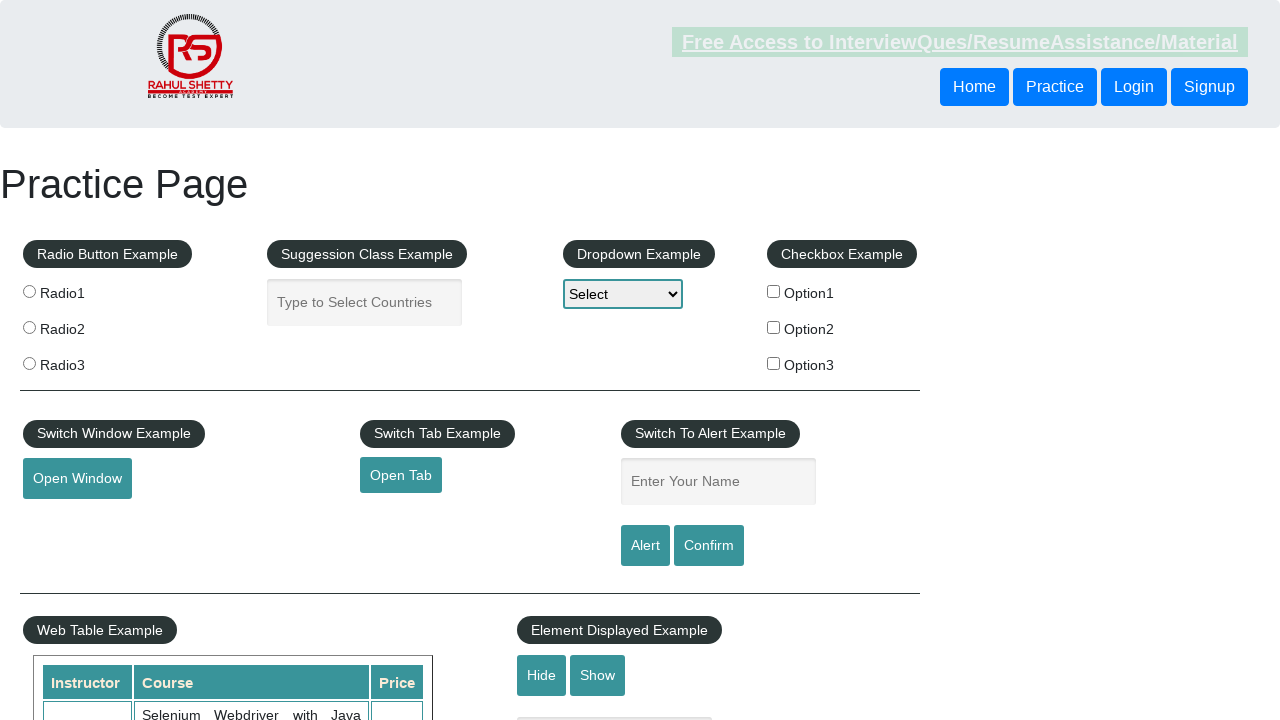